Tests the removal of a product from the shopping cart by adding a product to cart, navigating to the cart page, removing the item, and verifying the cart is empty by checking if the checkout button is gone.

Starting URL: https://atid.store/product/anchor-bracelet/

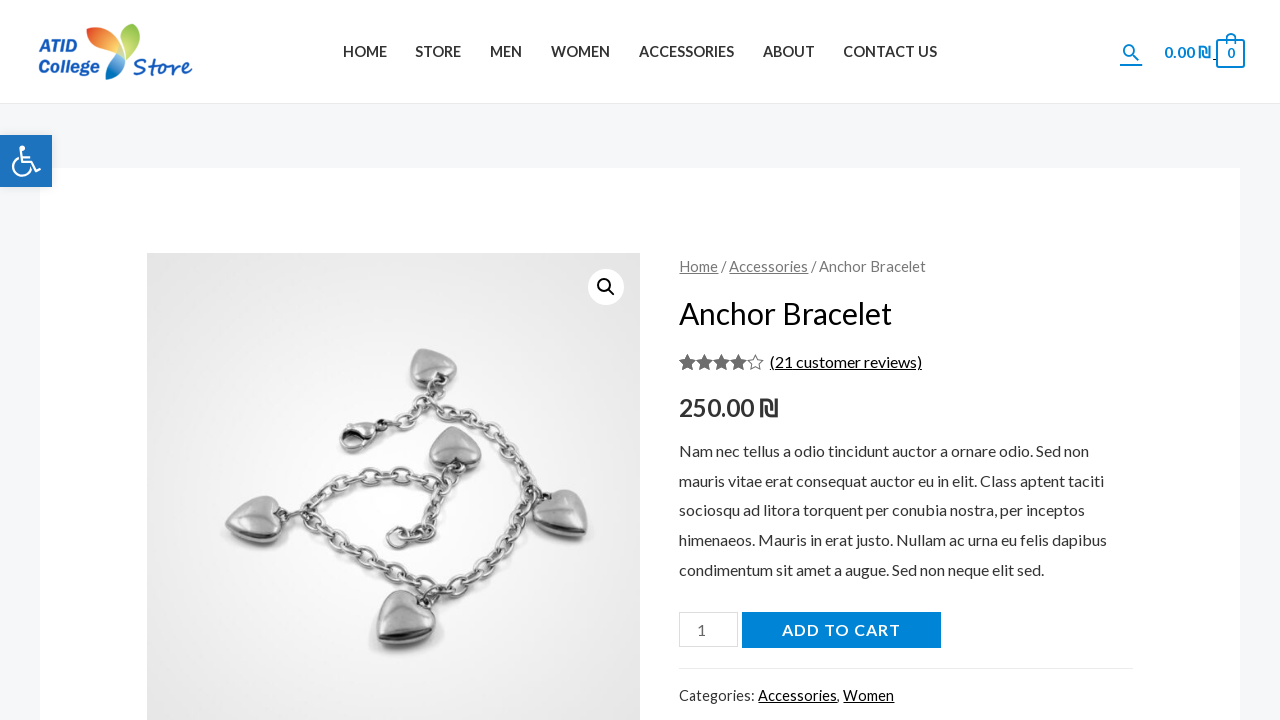

Clicked 'Add to Cart' button on product page at (841, 630) on [name='add-to-cart']
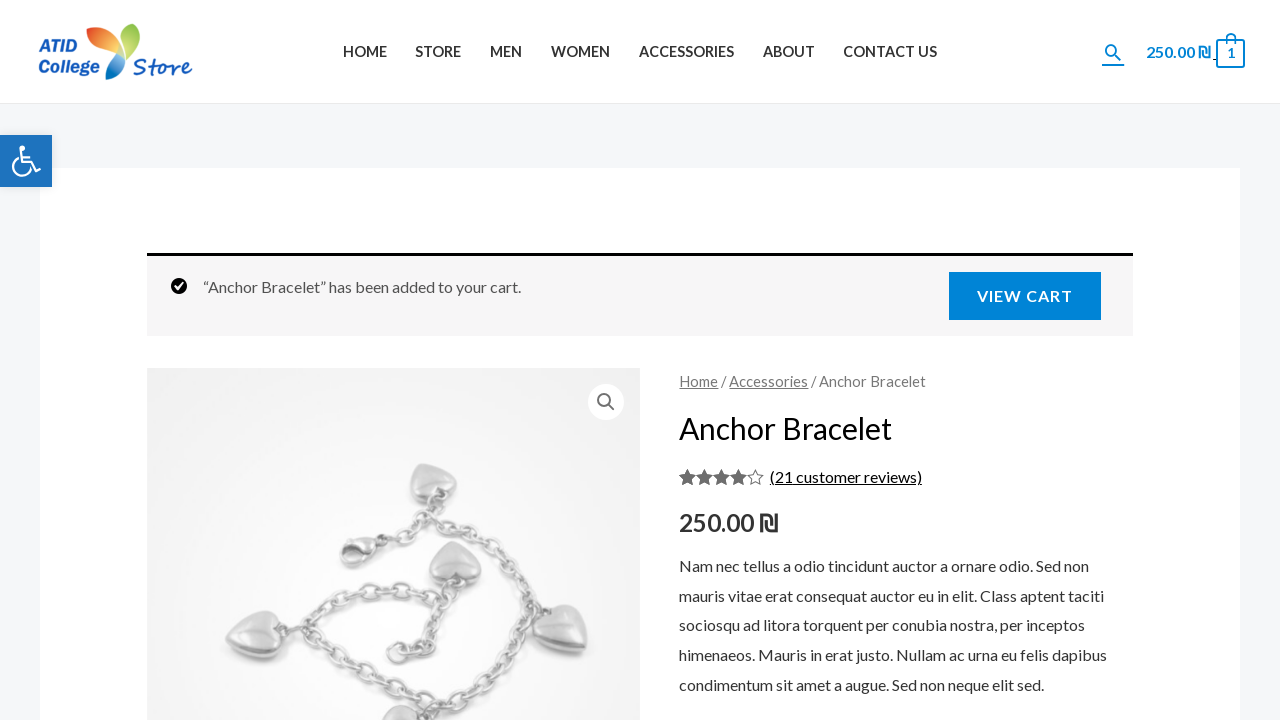

Waited for network to be idle after adding to cart
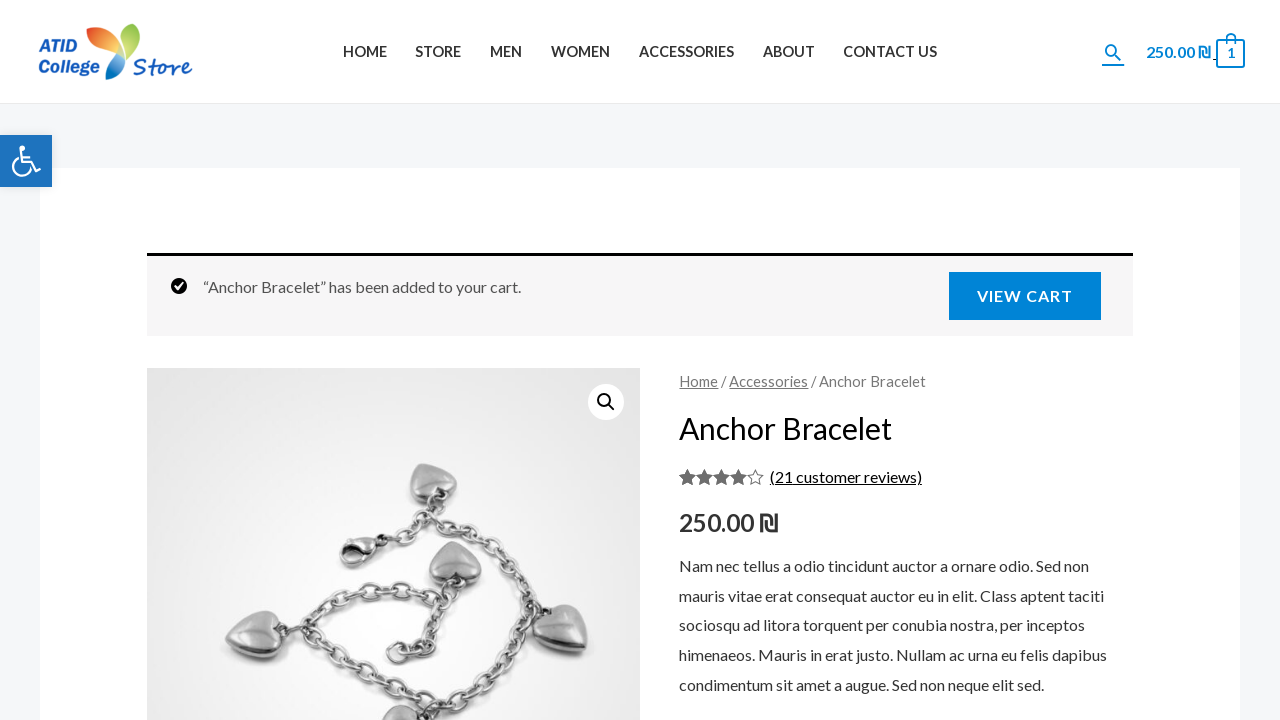

Navigated to cart page
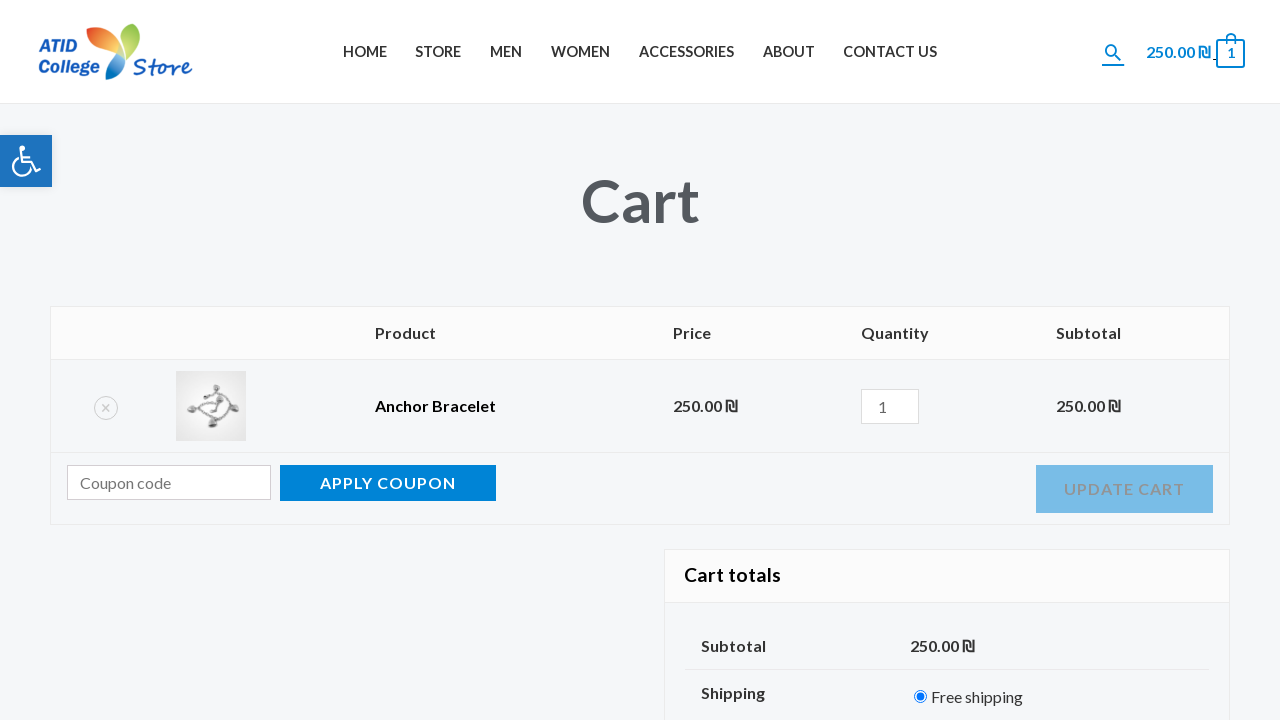

Cart table loaded successfully
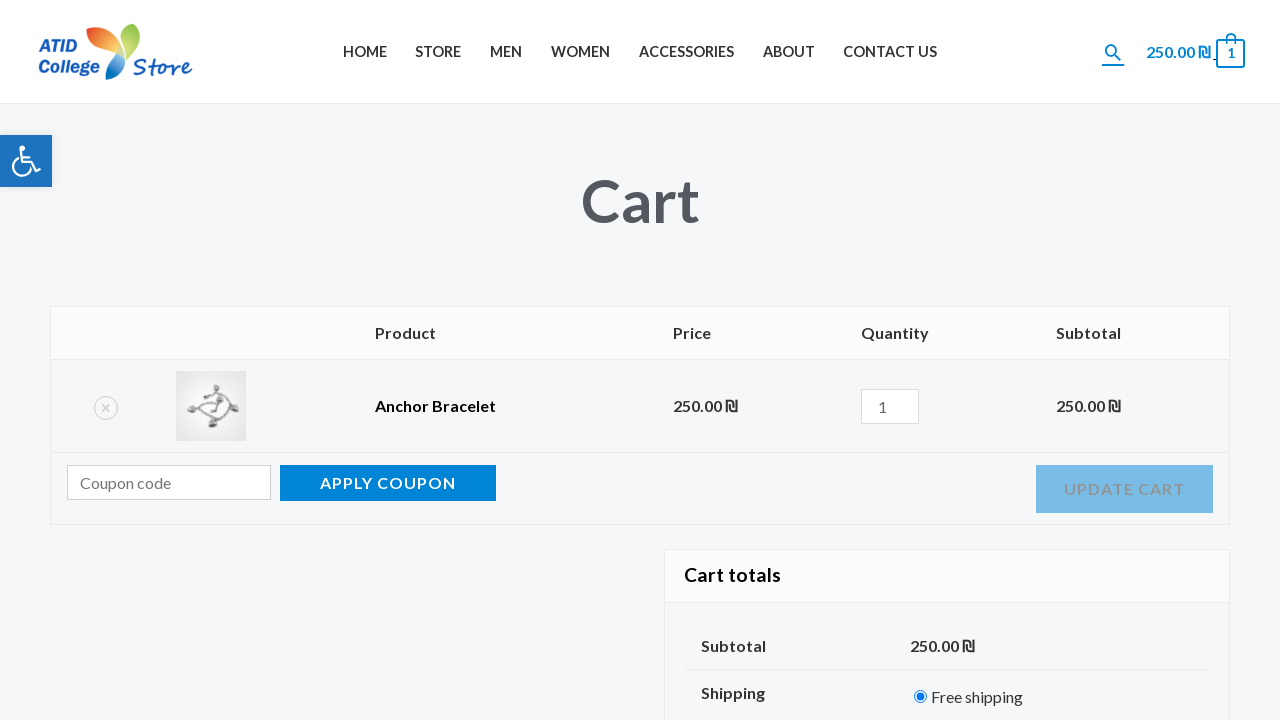

Clicked remove button to delete product from cart at (106, 408) on a.remove
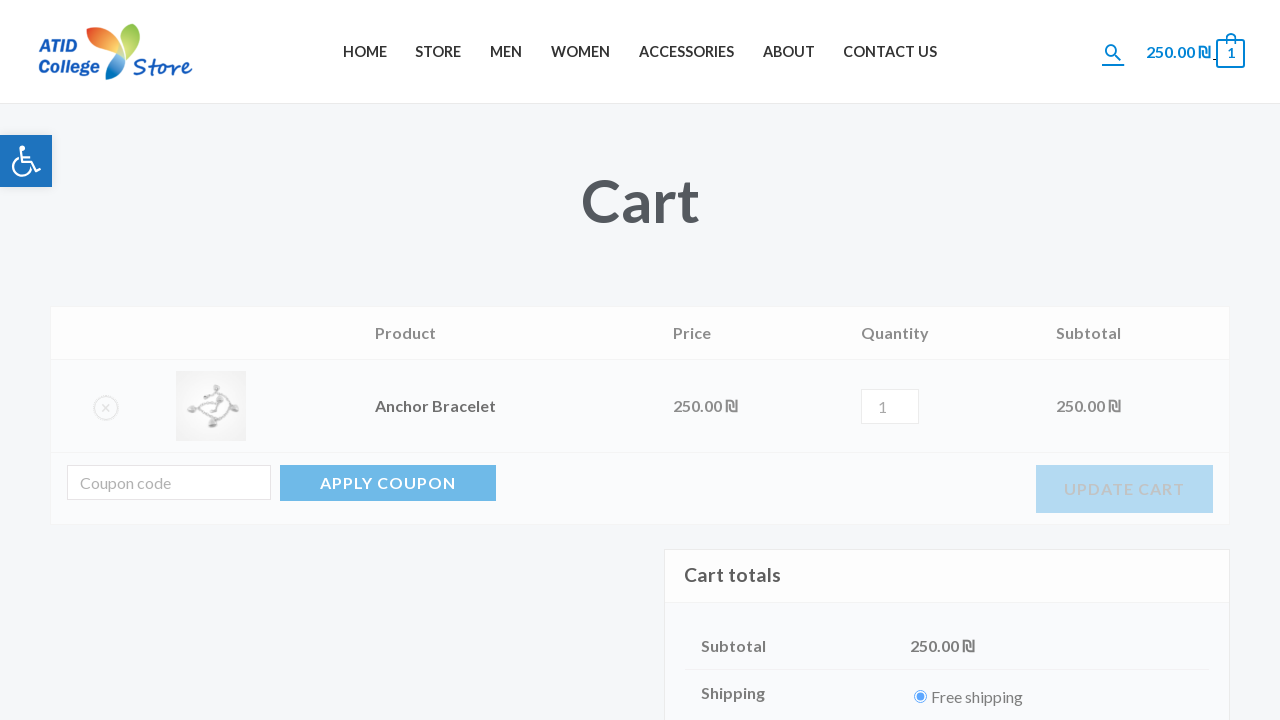

Waited 2 seconds for cart to update after removal
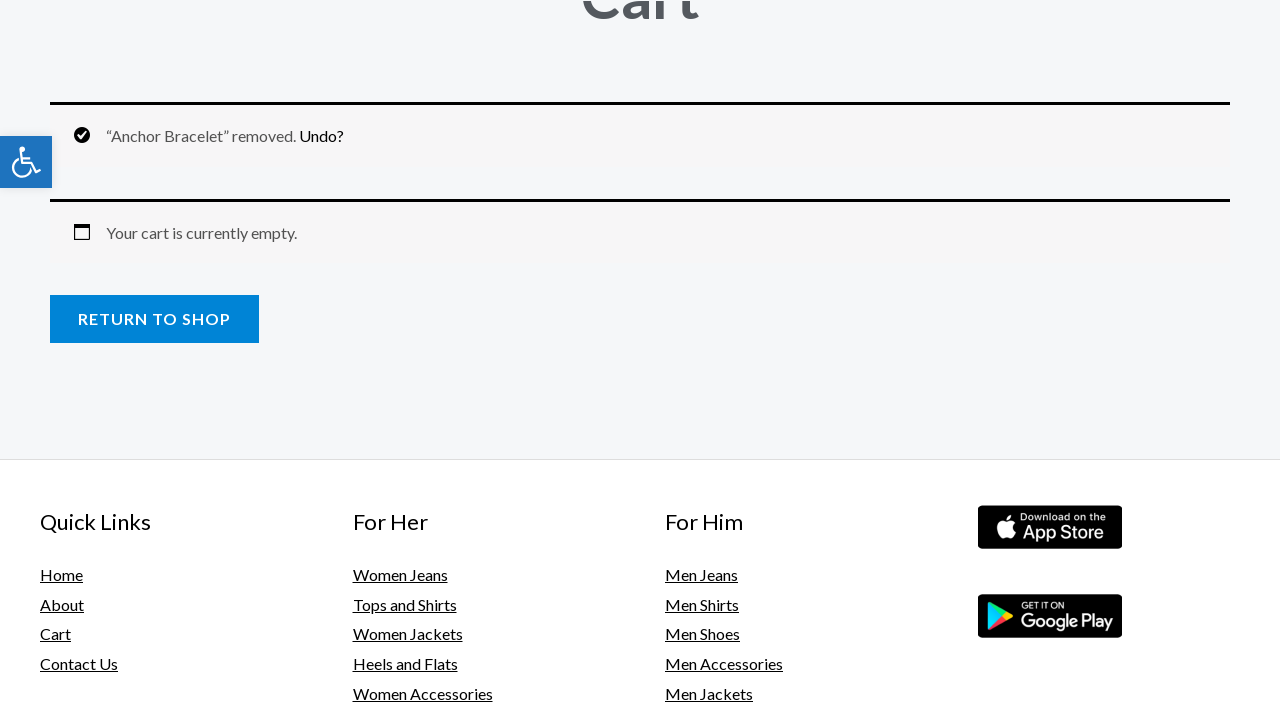

Verified cart is empty - empty cart message is displayed
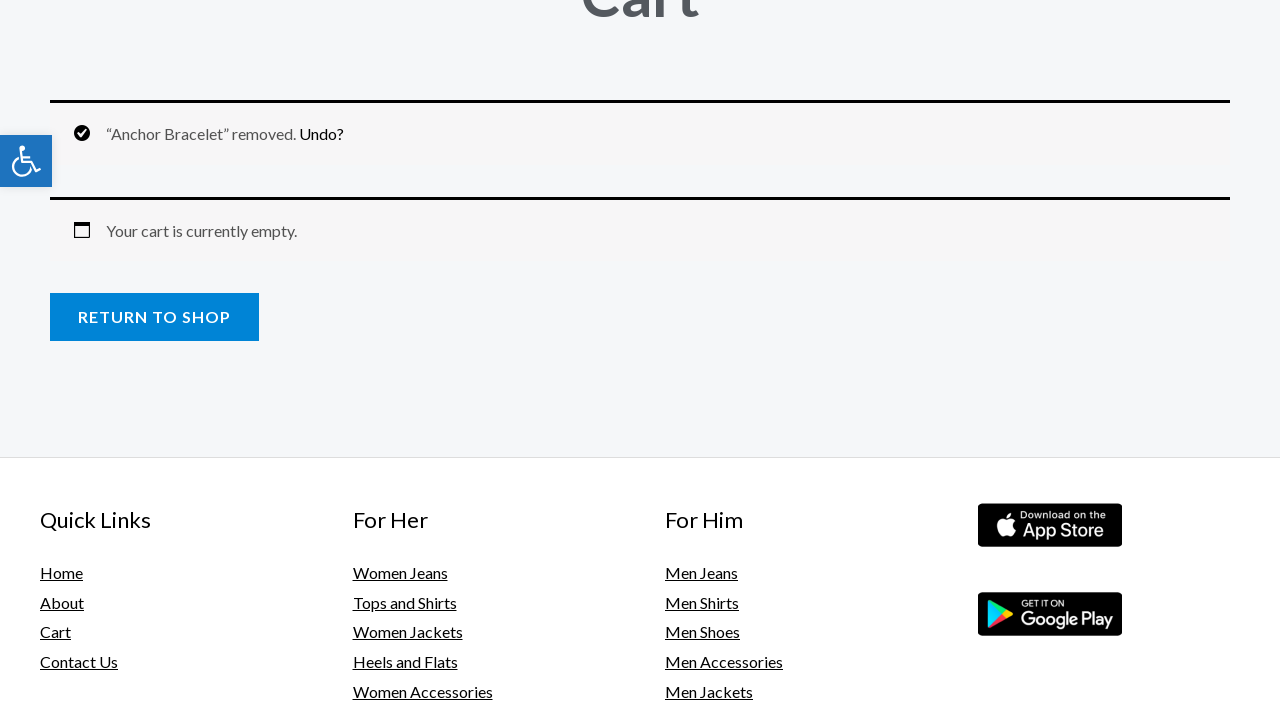

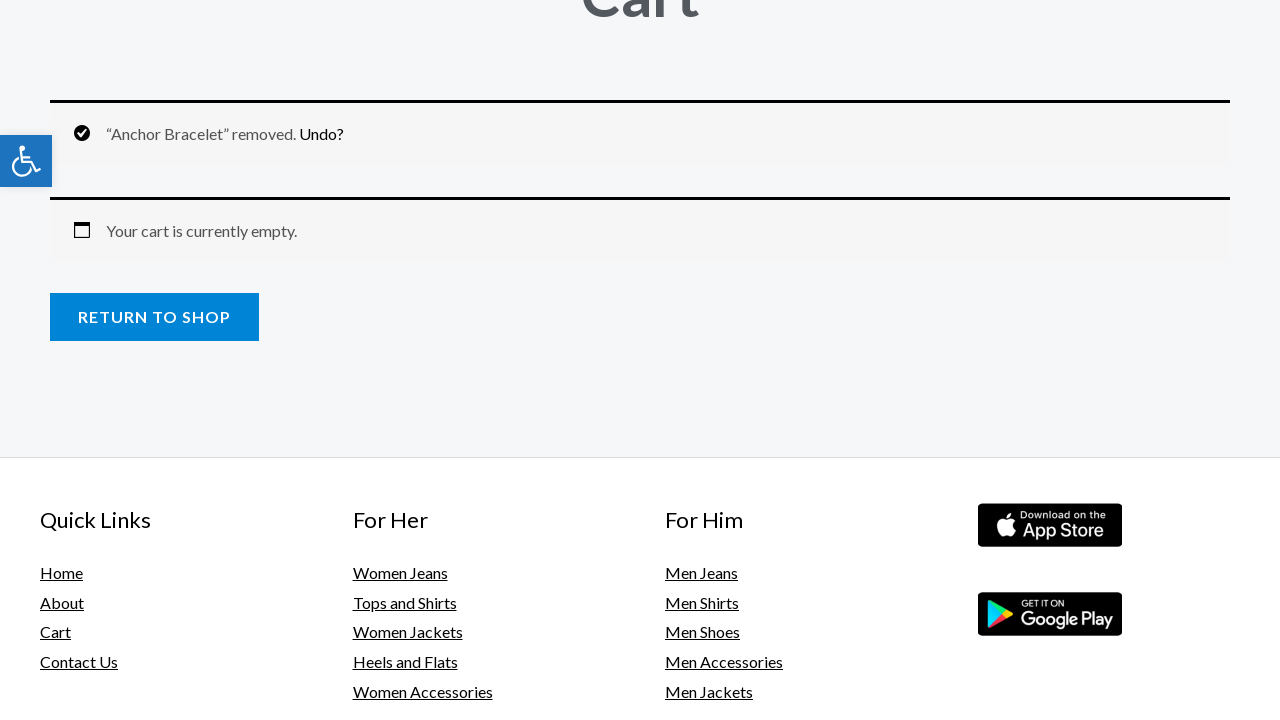